Tests dynamic button clicking by clicking through a sequence of four buttons that appear dynamically

Starting URL: https://testpages.herokuapp.com/styled/dynamic-buttons-simple.html

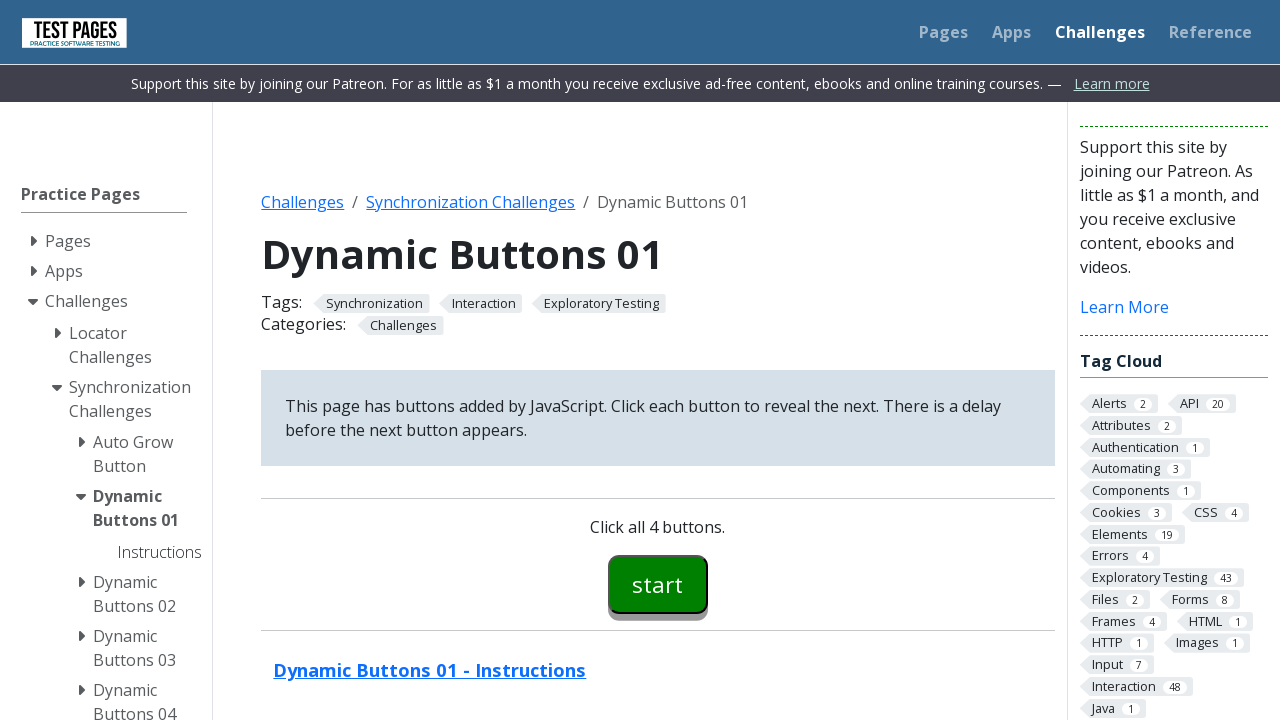

Clicked first dynamic button (button00) at (658, 584) on #button00
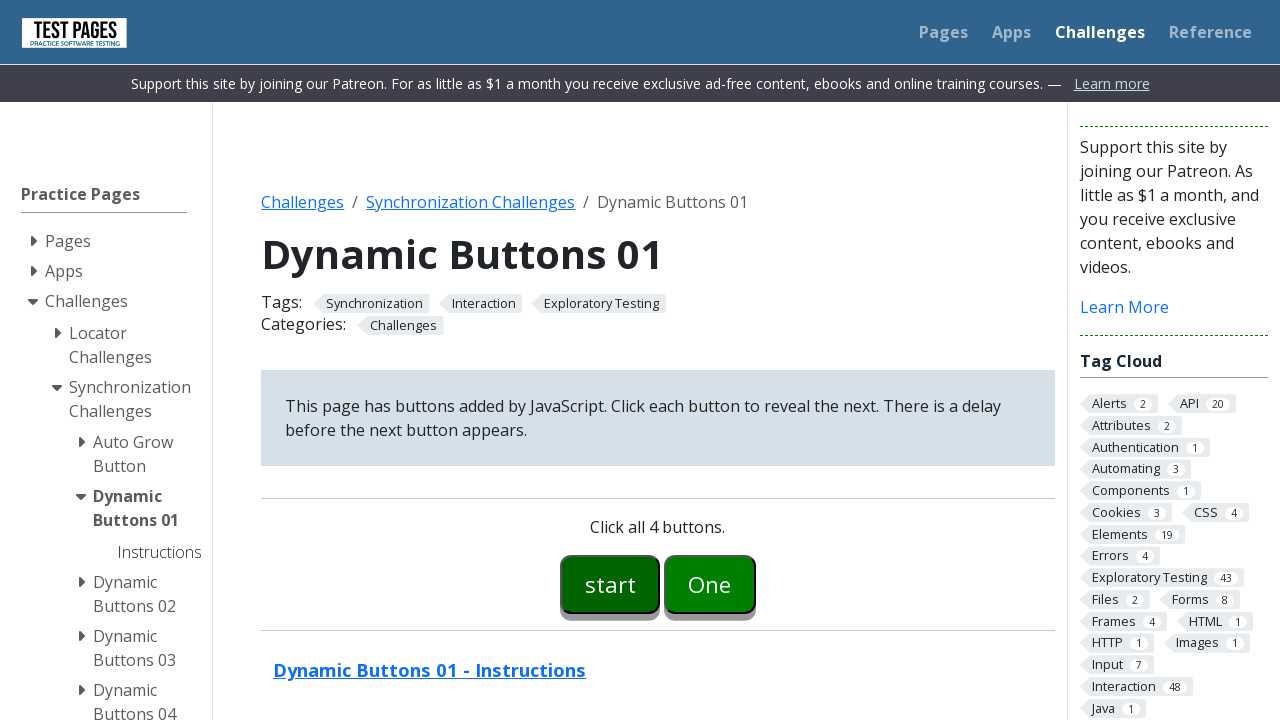

Clicked second dynamic button (button01) at (710, 584) on #button01
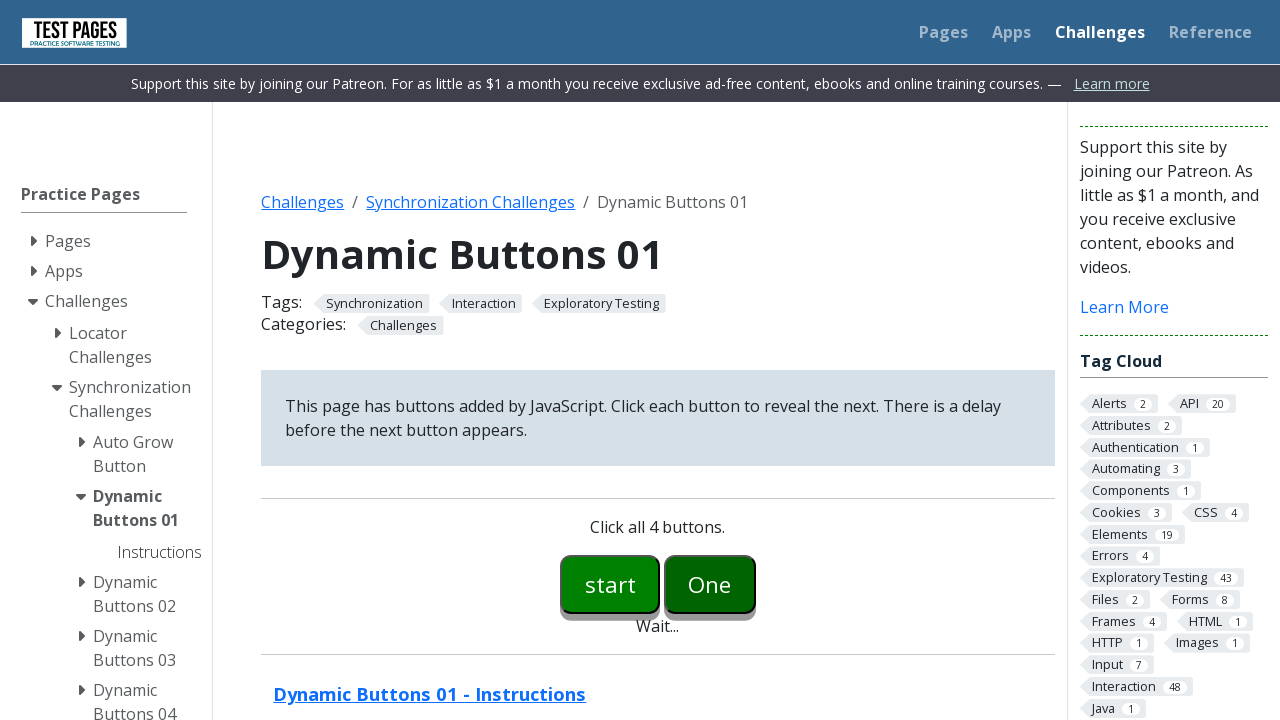

Clicked third dynamic button (button02) at (756, 584) on #button02
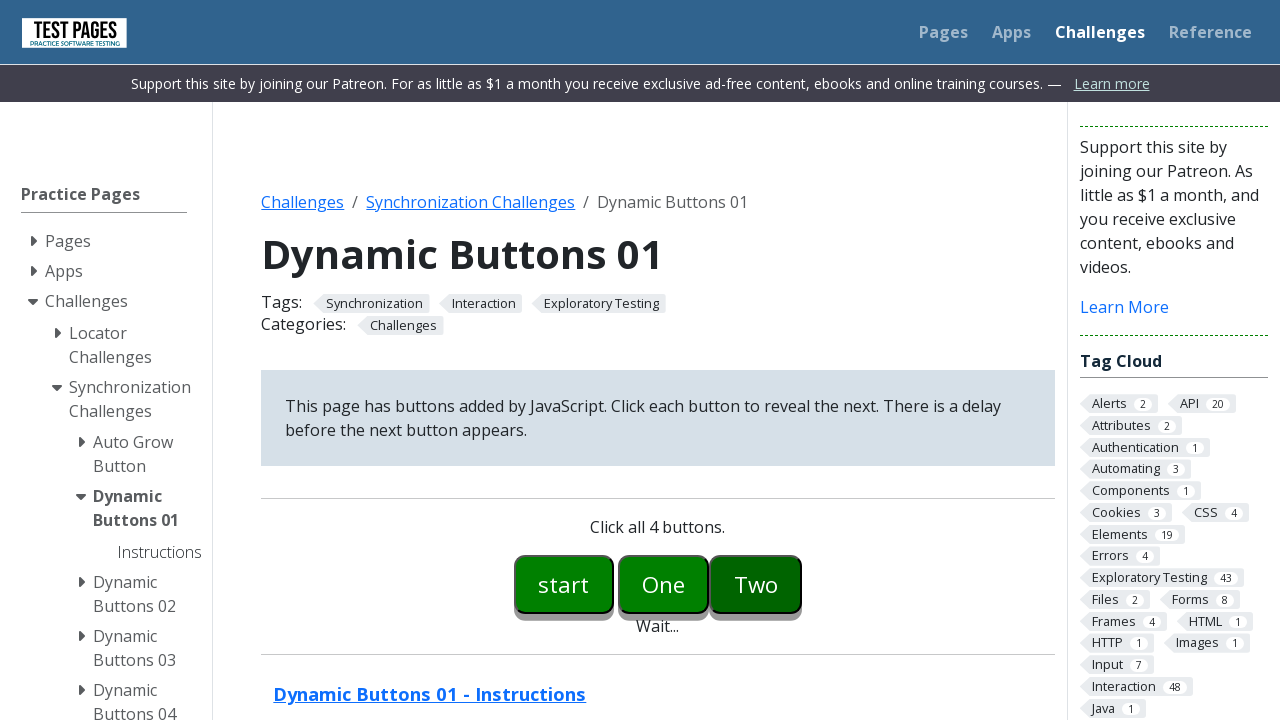

Clicked fourth dynamic button (button03) at (802, 584) on #button03
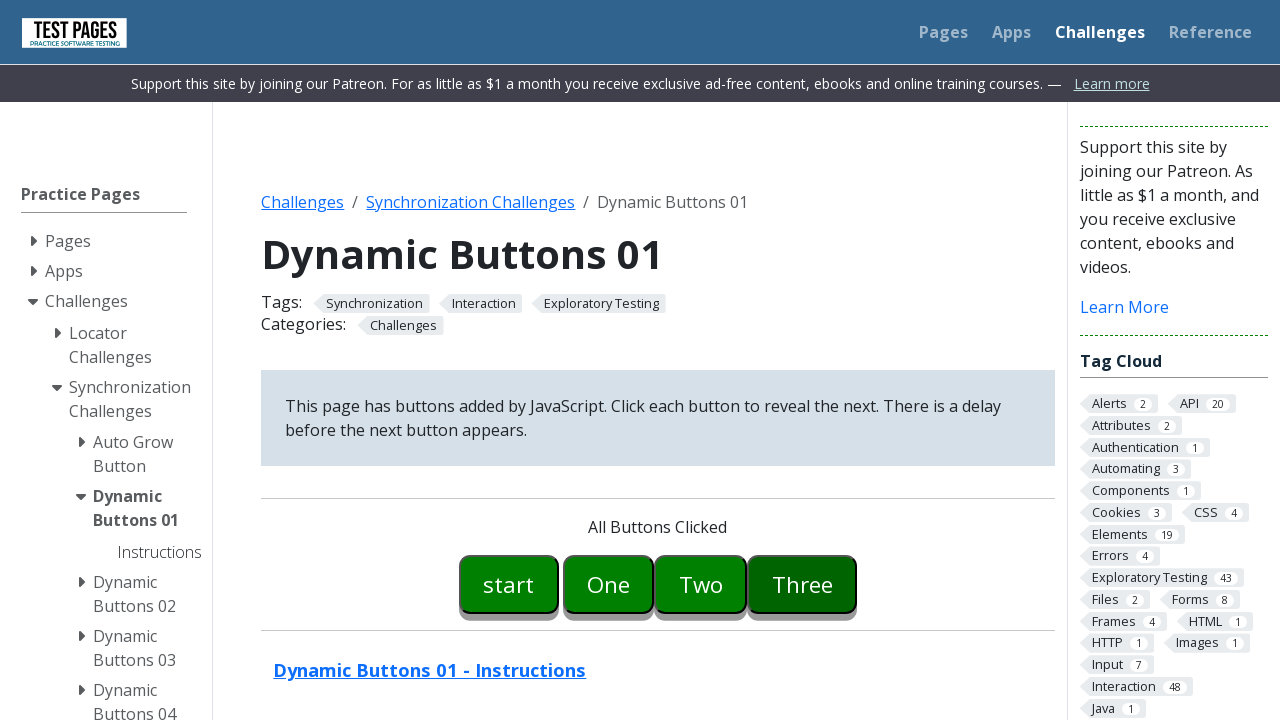

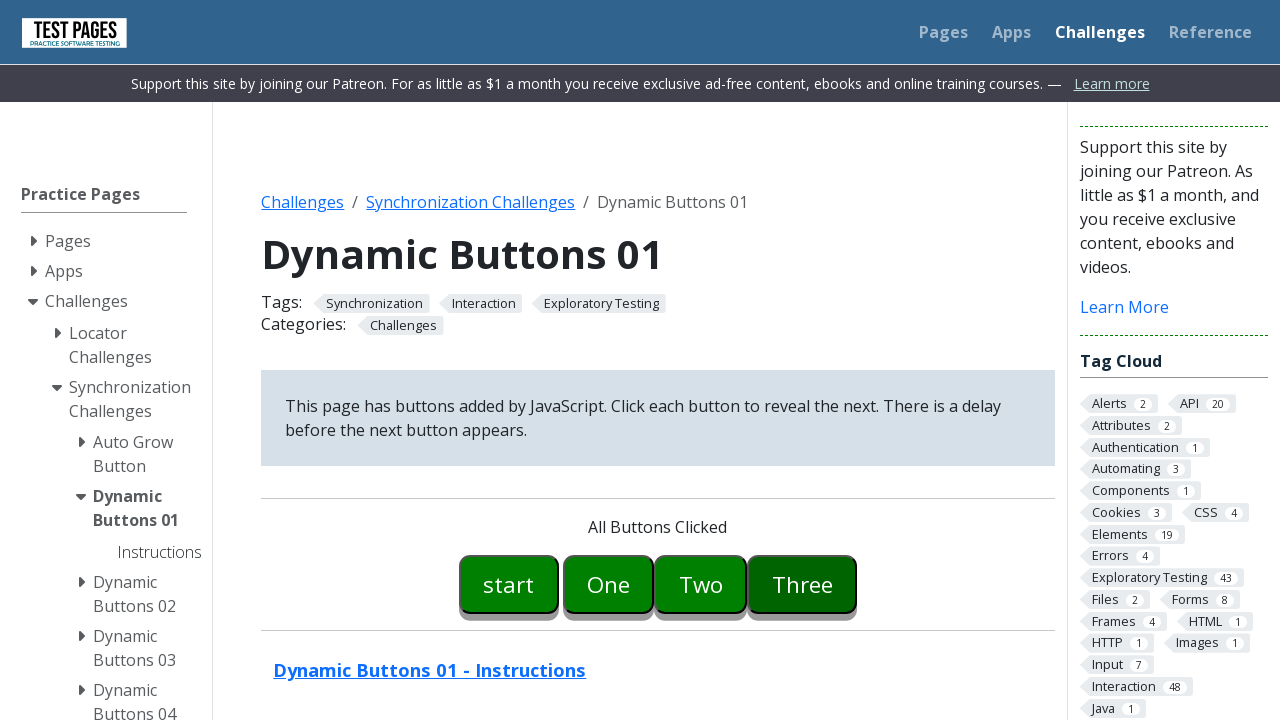